Tests form interaction by selecting a checkbox, using its label text to select from dropdown and fill a text field, then verifying the text appears in an alert dialog

Starting URL: https://rahulshettyacademy.com/AutomationPractice/

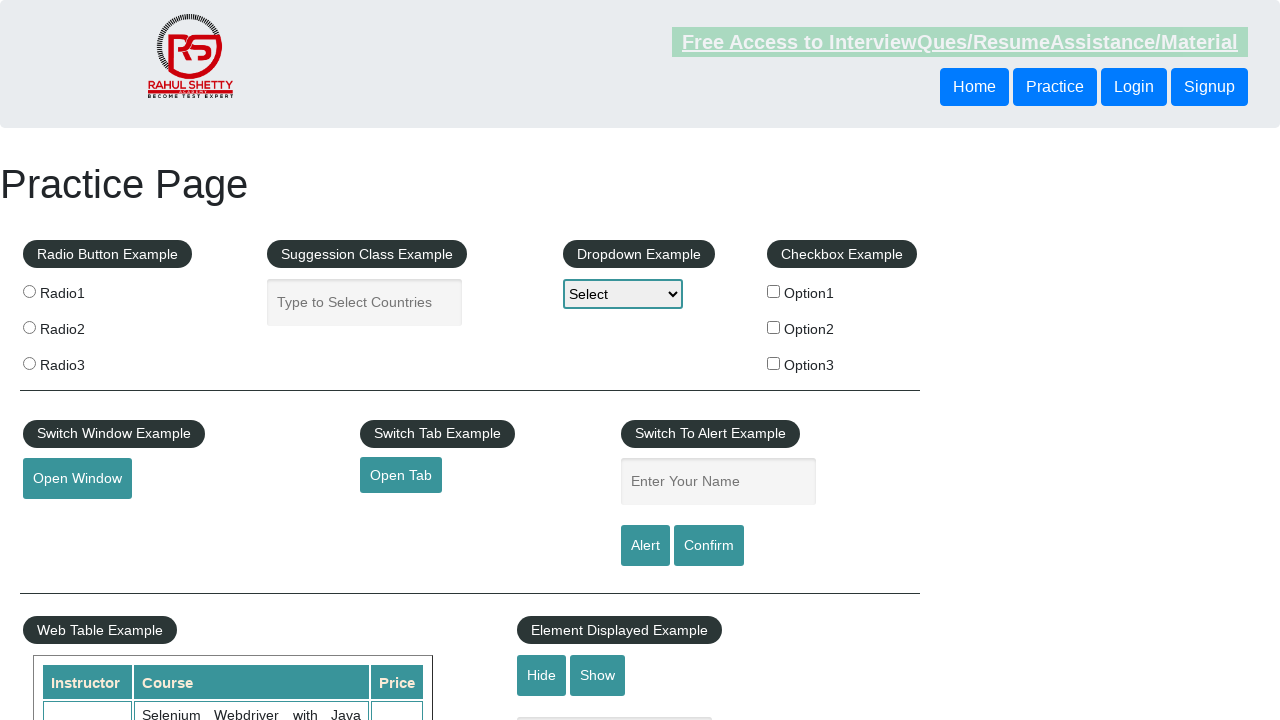

Clicked checkbox for Option2 at (774, 327) on input#checkBoxOption2
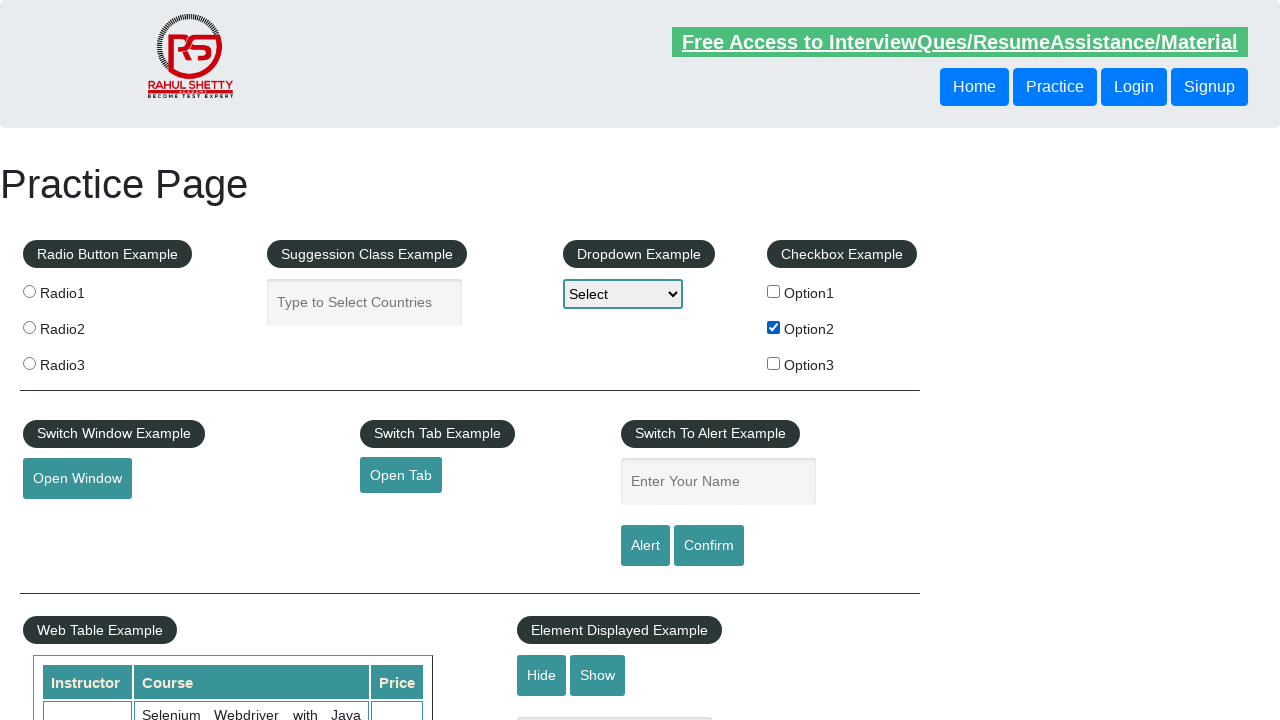

Retrieved selected checkbox label text: 'Option2'
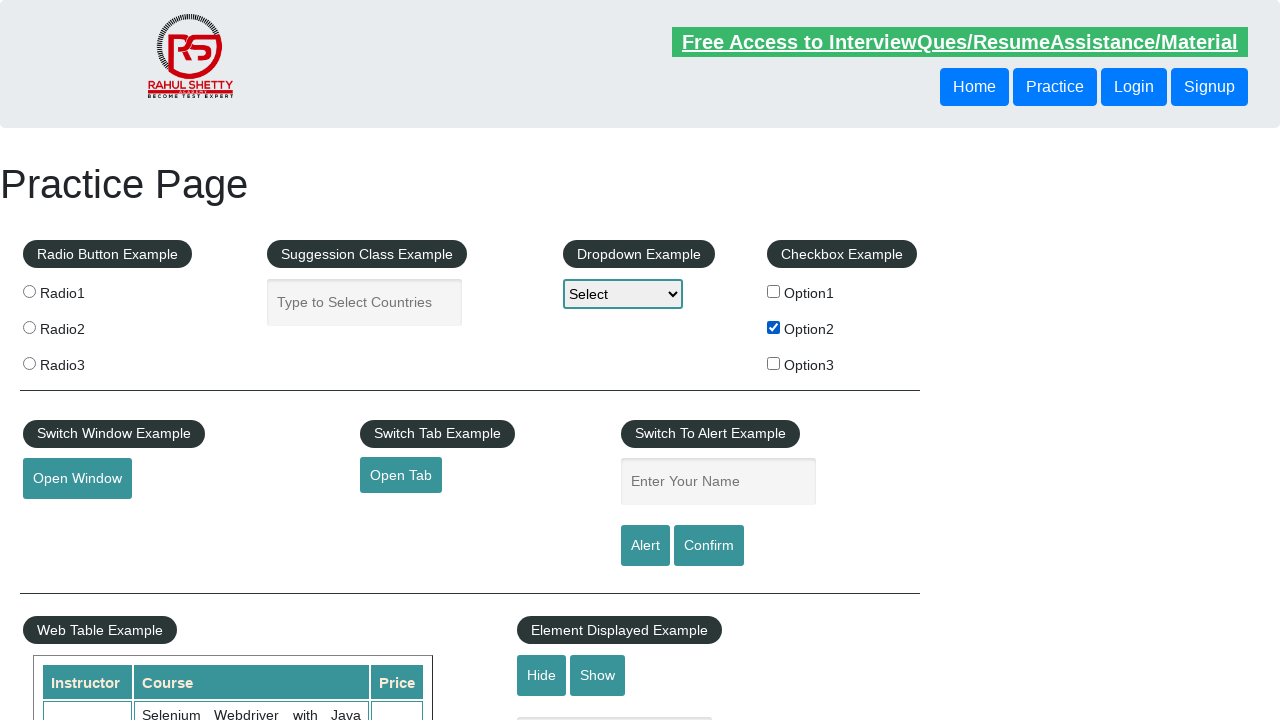

Selected 'Option2' from dropdown using label on #dropdown-class-example
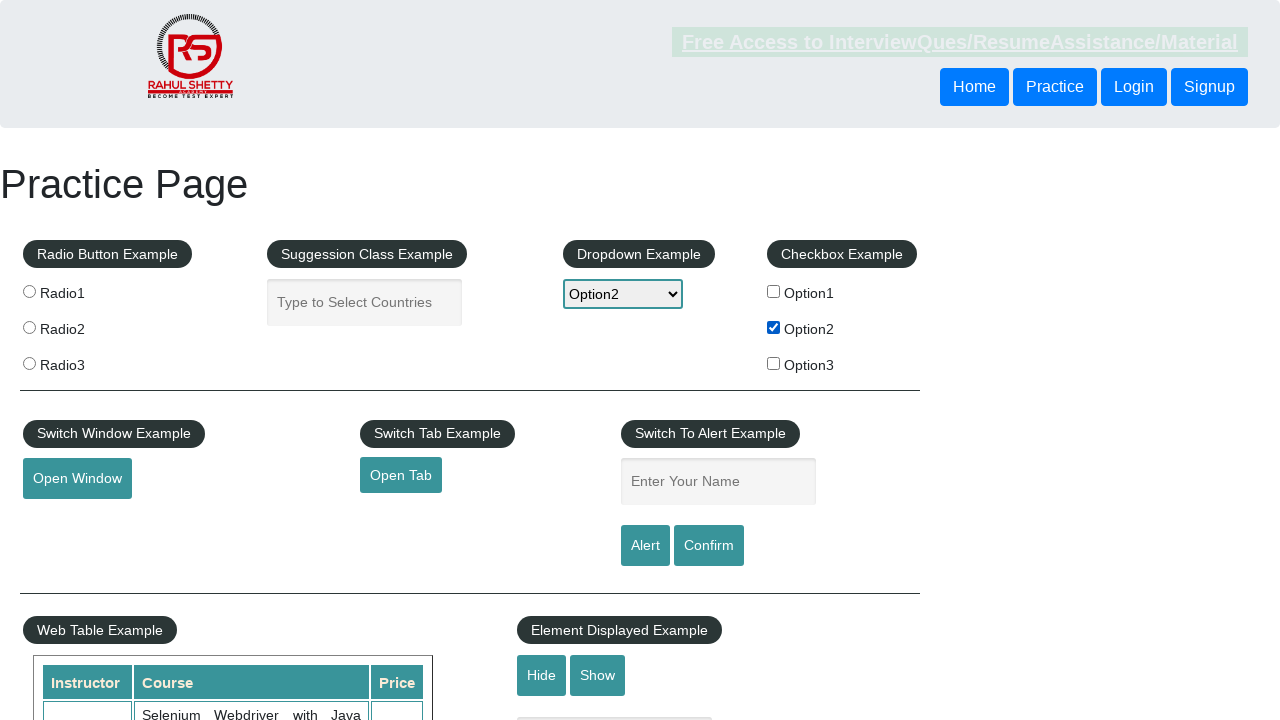

Filled text field with 'Option2' on input[name='enter-name']
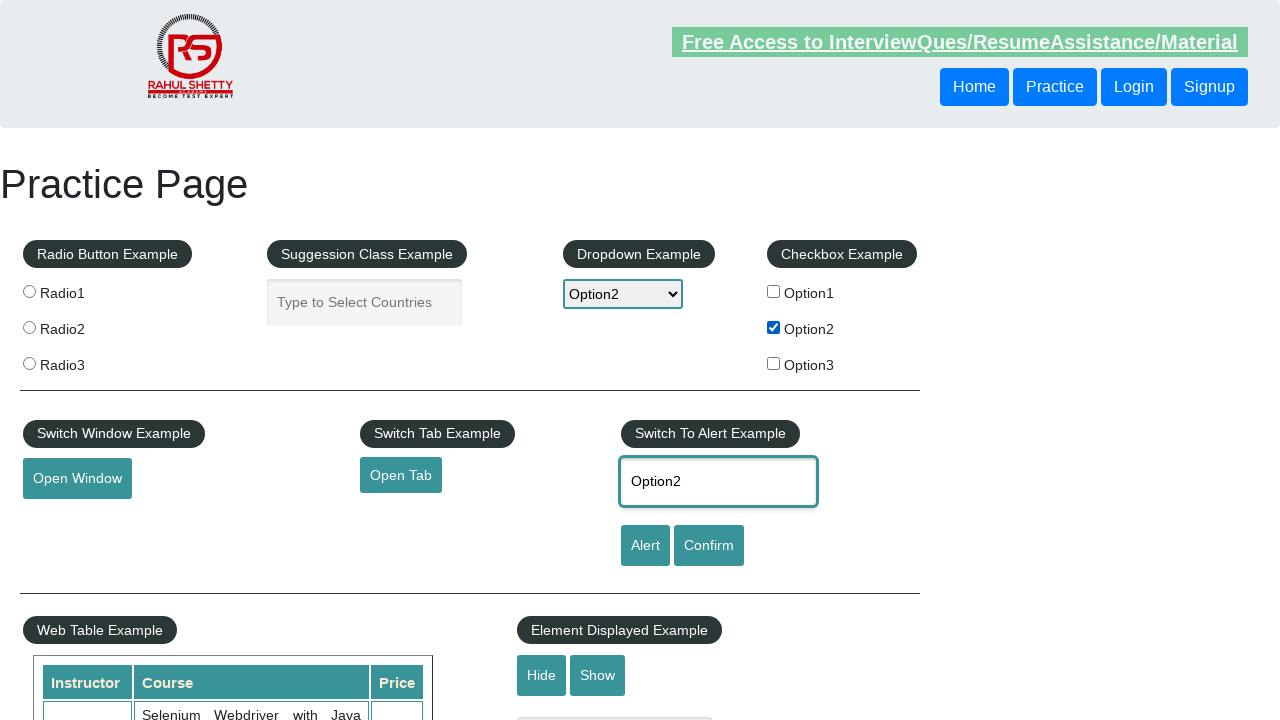

Clicked alert button to trigger dialog at (645, 546) on #alertbtn
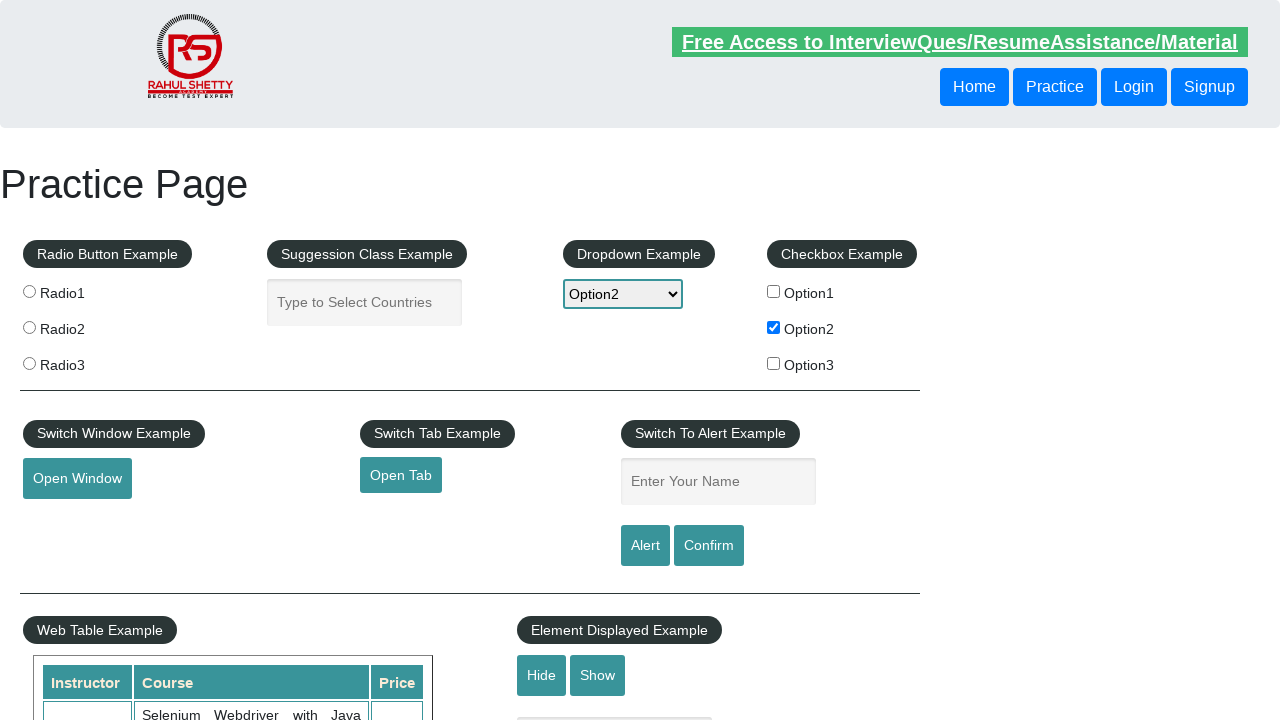

Alert dialog accepted with text containing 'Option2'
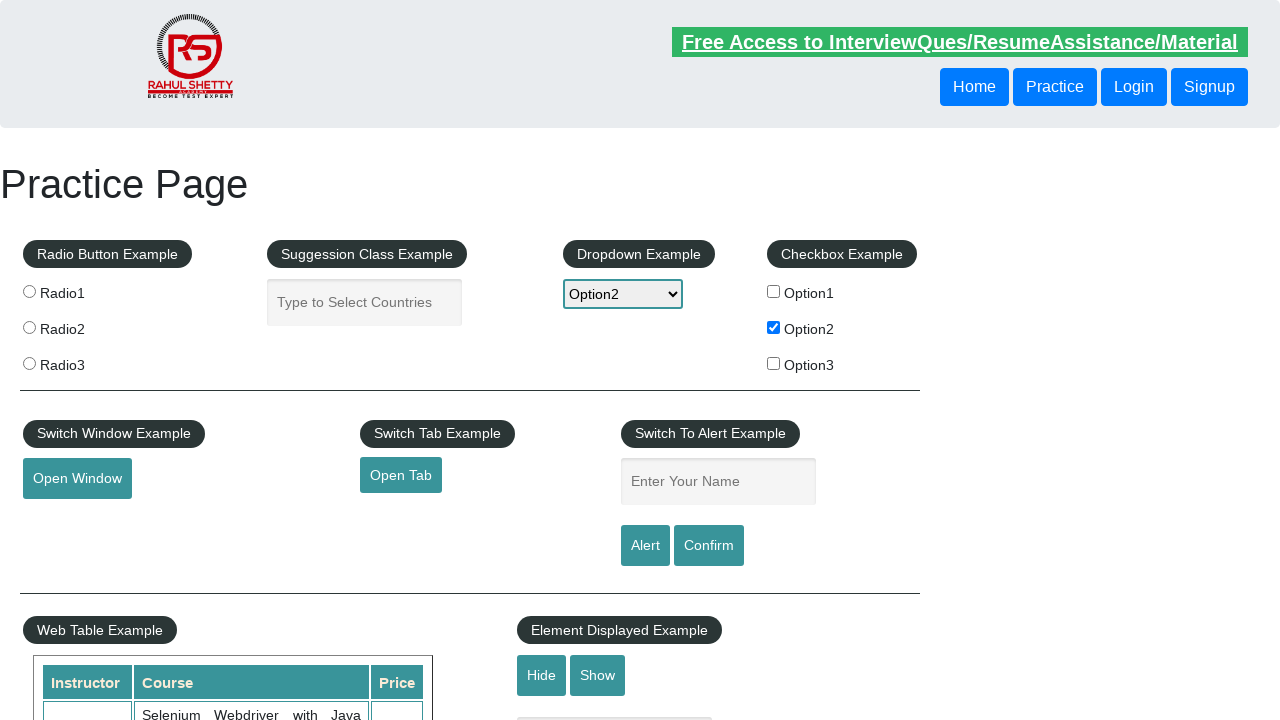

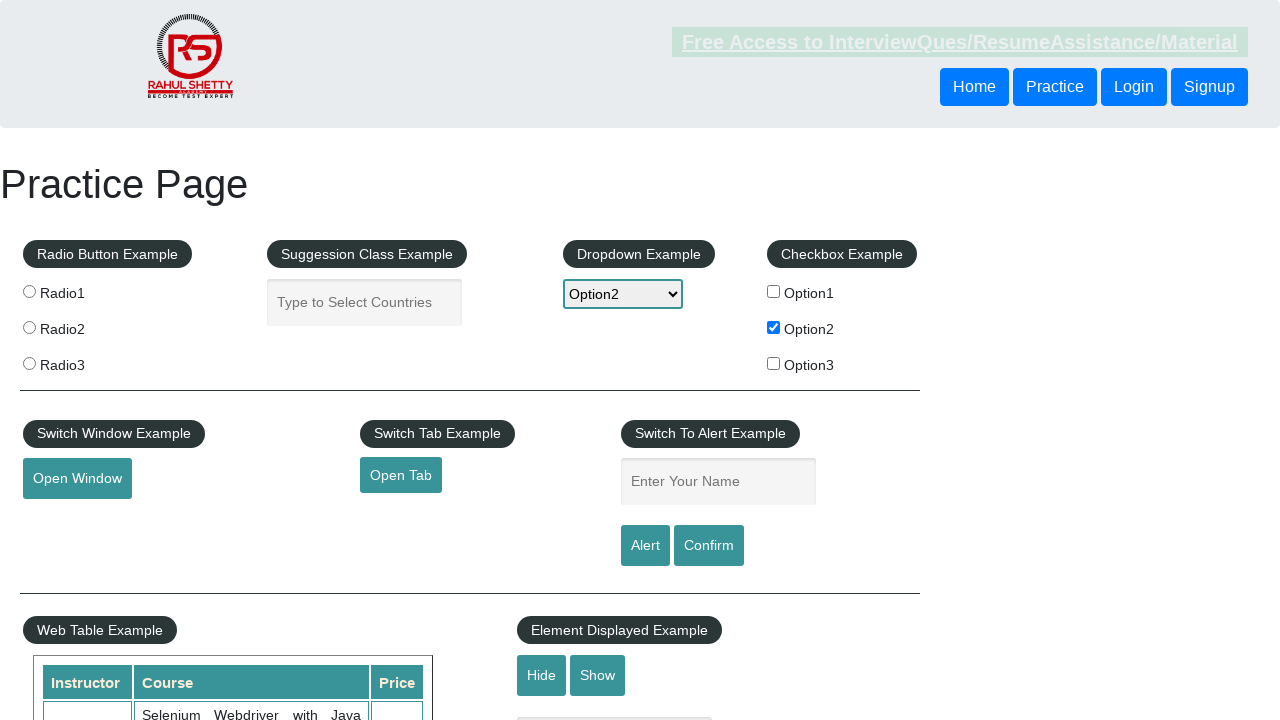